Tests that clicking the second checkbox unchecks it on the Heroku test app checkboxes page

Starting URL: https://the-internet.herokuapp.com/checkboxes

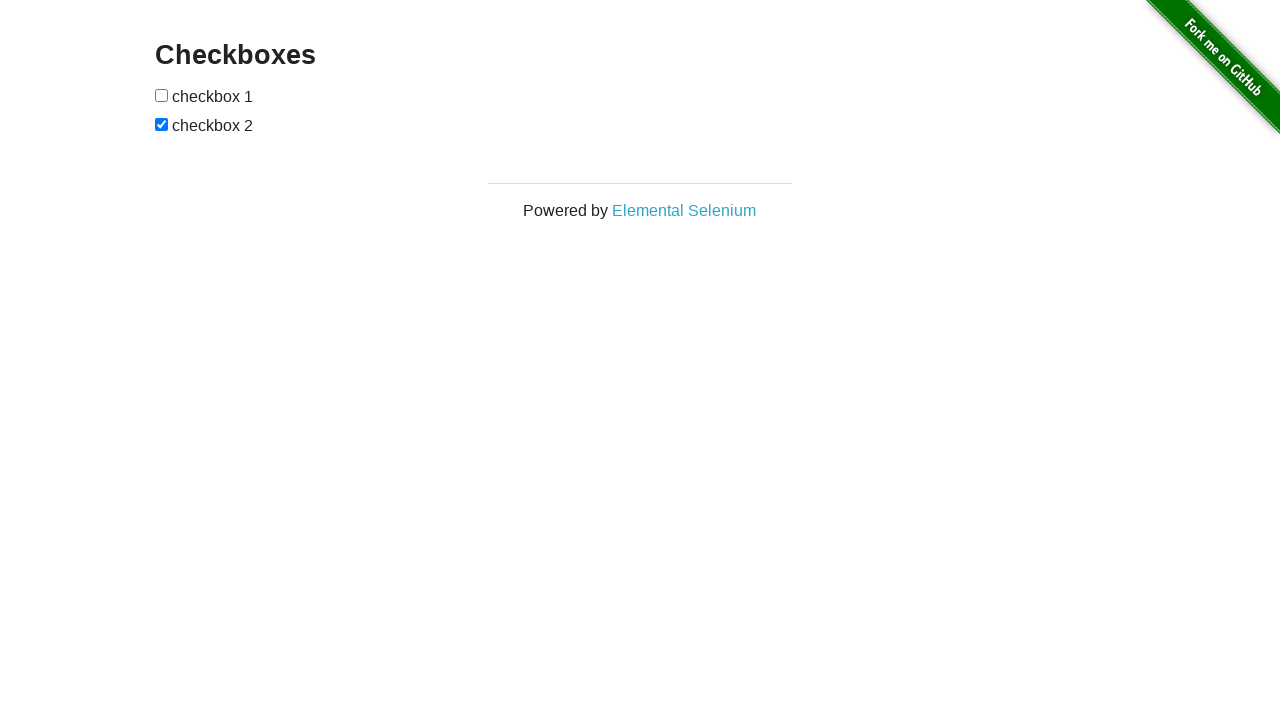

Waited for checkboxes to be visible on the page
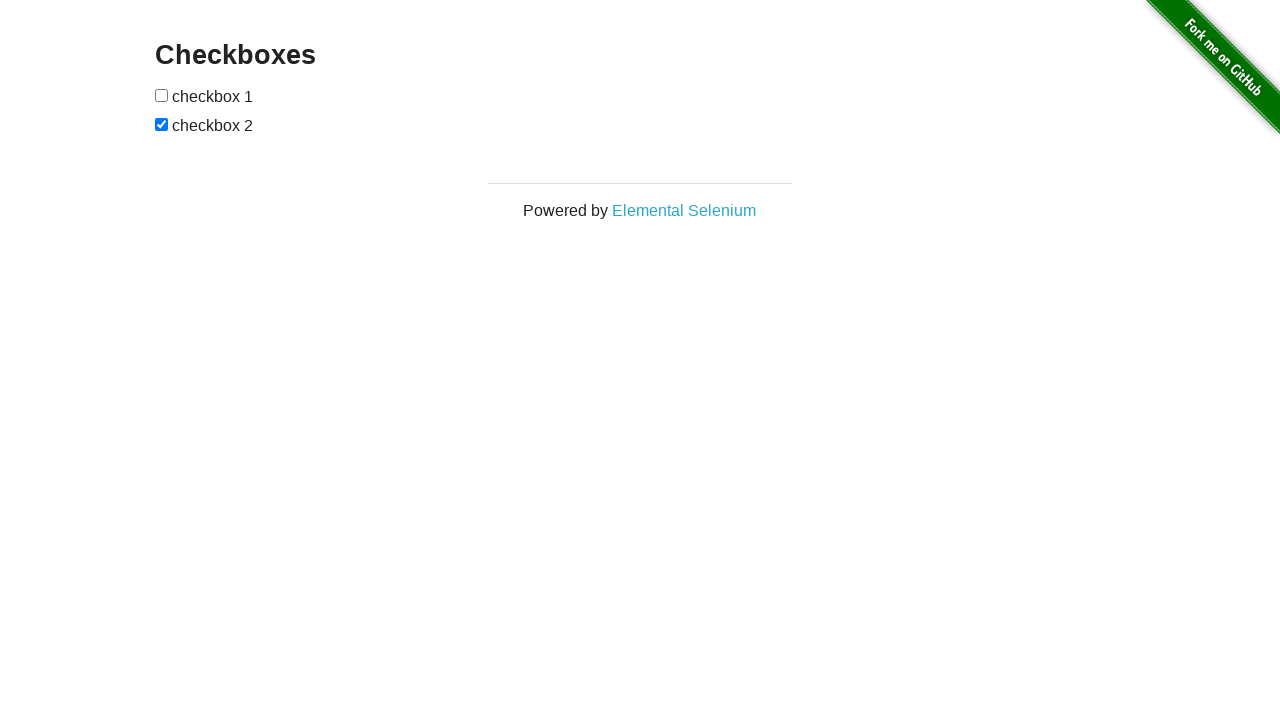

Clicked the second checkbox to uncheck it at (162, 124) on input[type='checkbox'] >> nth=1
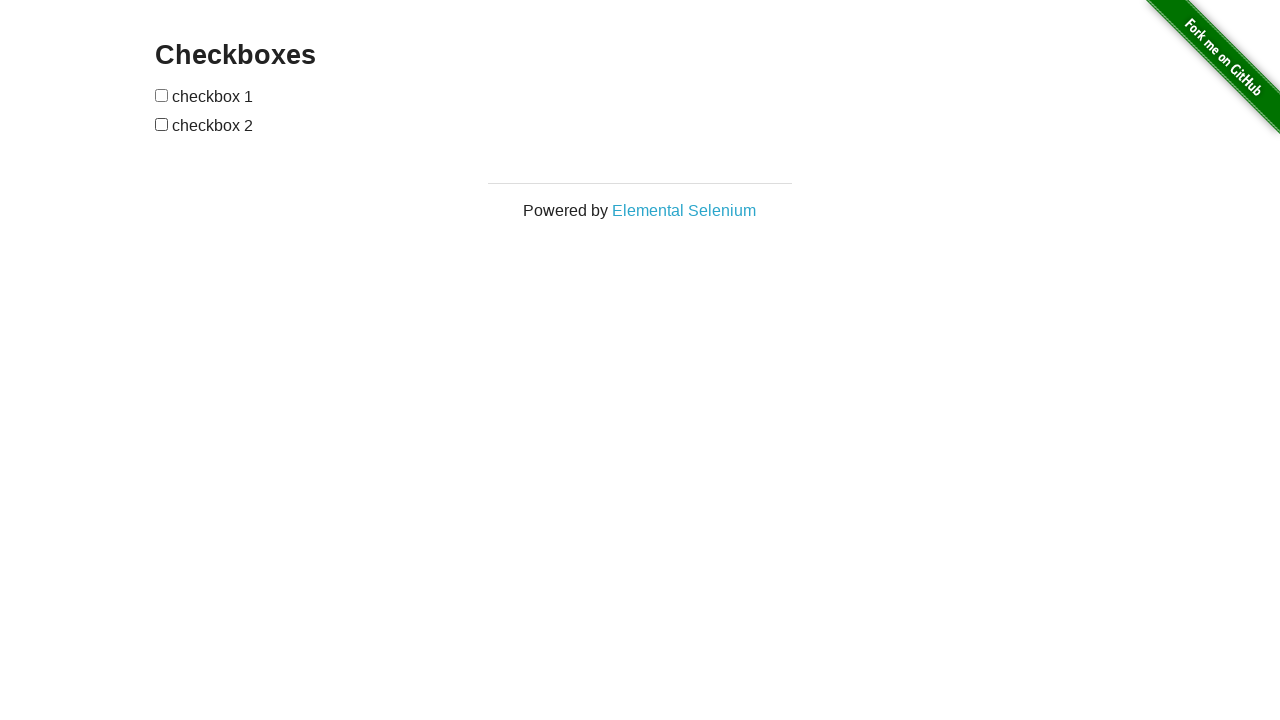

Verified that the second checkbox is now unchecked
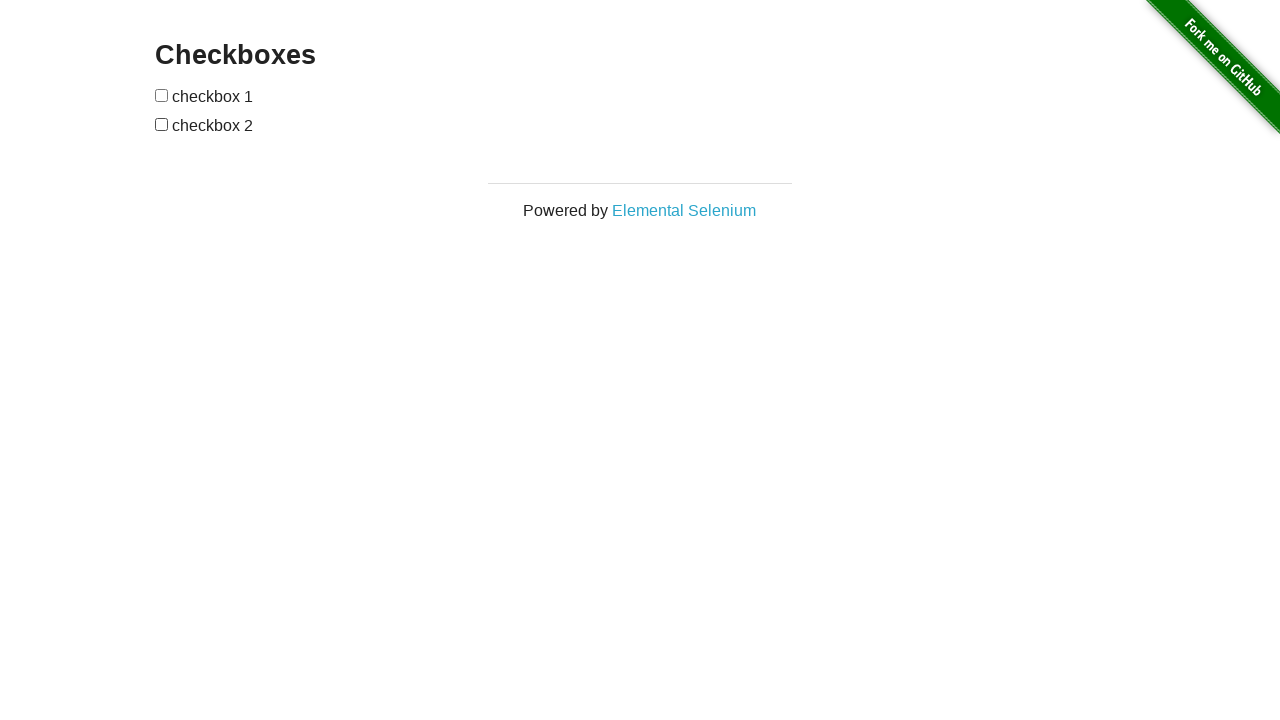

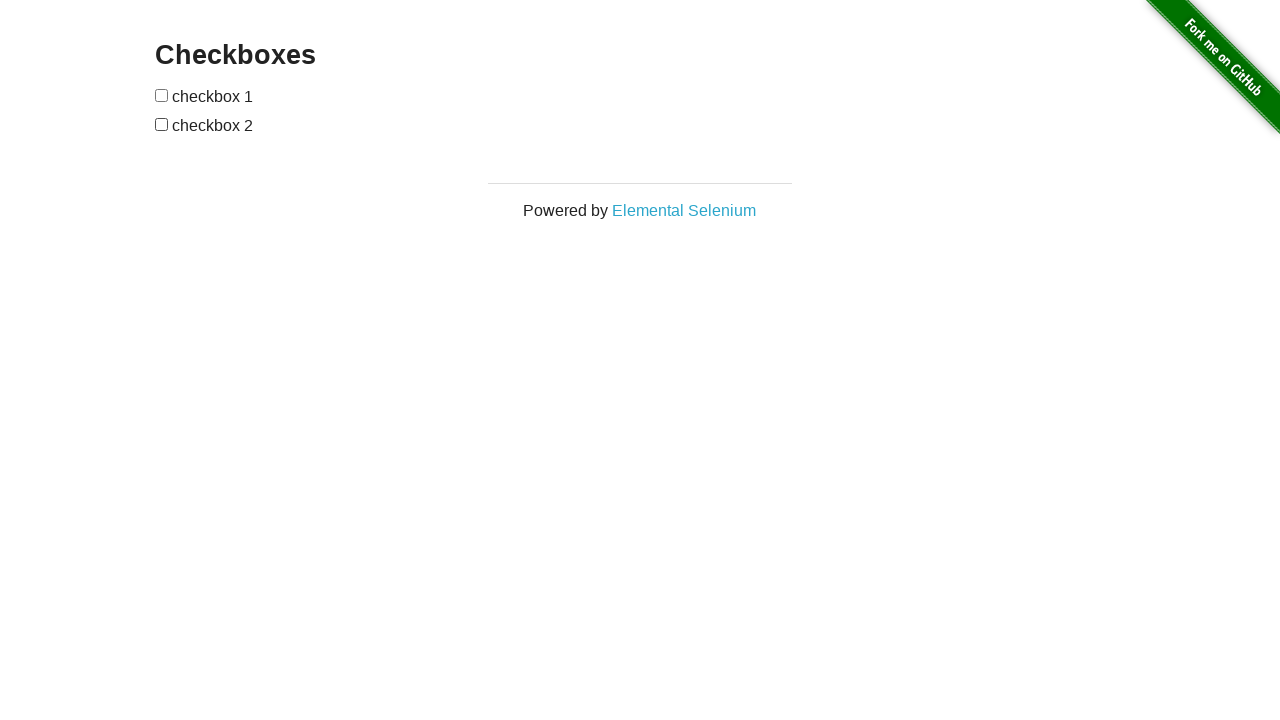